Tests autocomplete dropdown functionality by typing "ind" and selecting "India", then selects an option from a standard dropdown, scrolls down the page, and verifies table elements are present.

Starting URL: https://rahulshettyacademy.com/AutomationPractice/

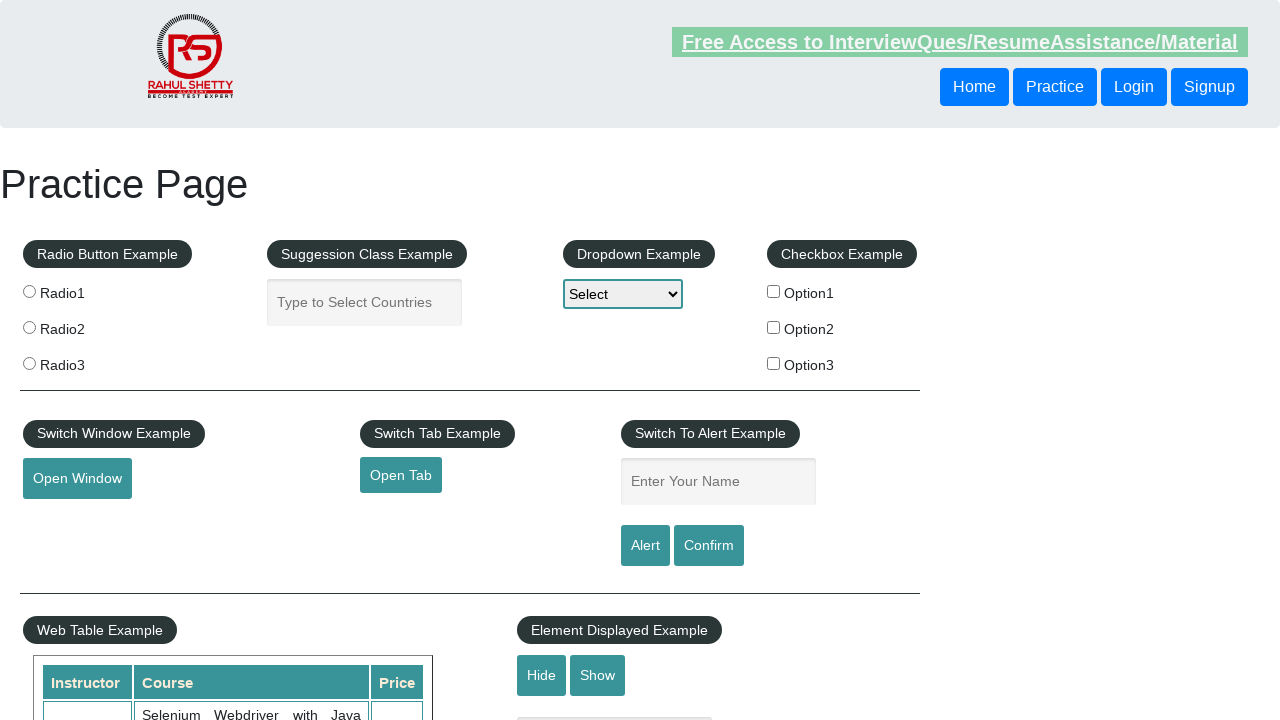

Typed 'ind' in autocomplete field to trigger suggestions on #autocomplete
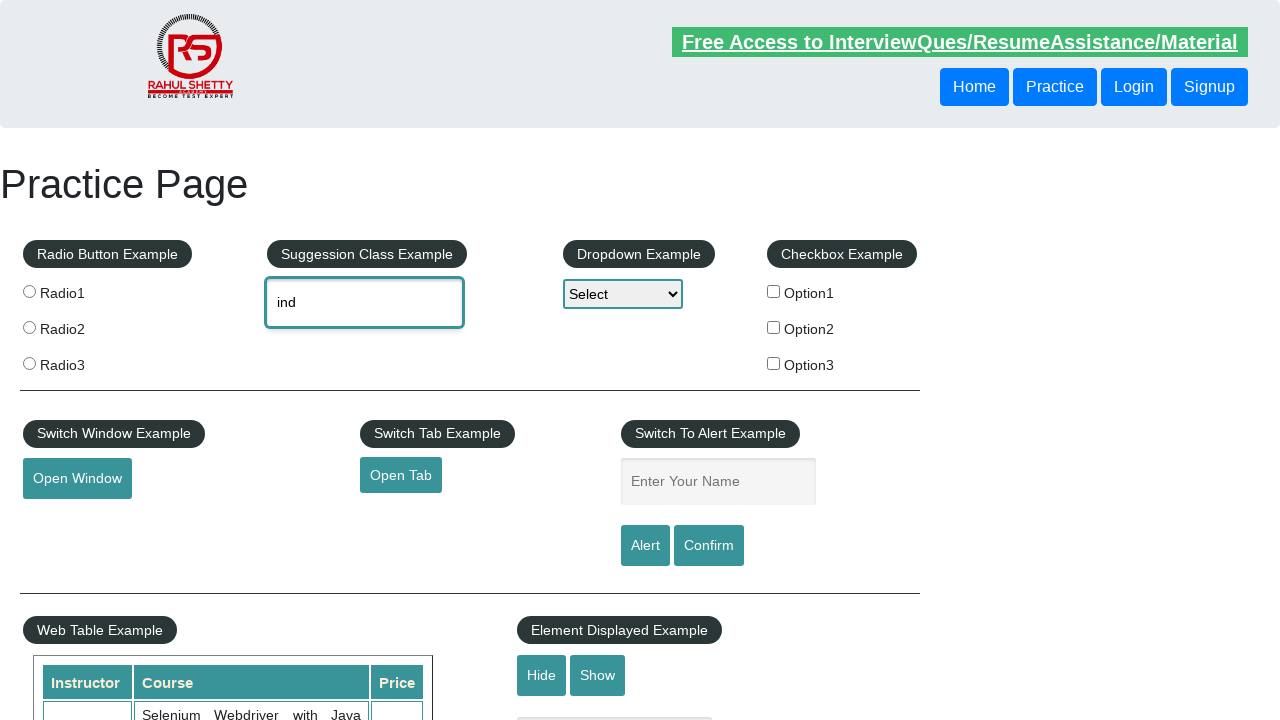

Autocomplete suggestions appeared
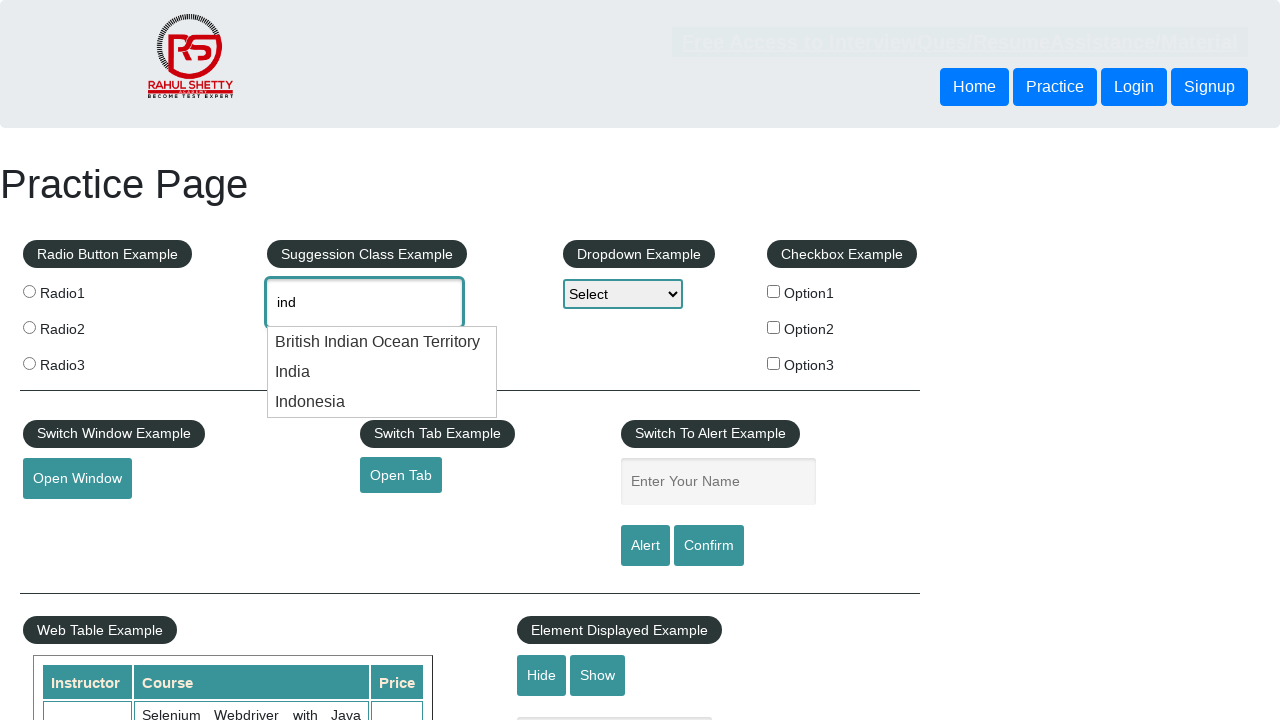

Selected 'India' from autocomplete suggestions at (382, 342) on li.ui-menu-item:has-text('India')
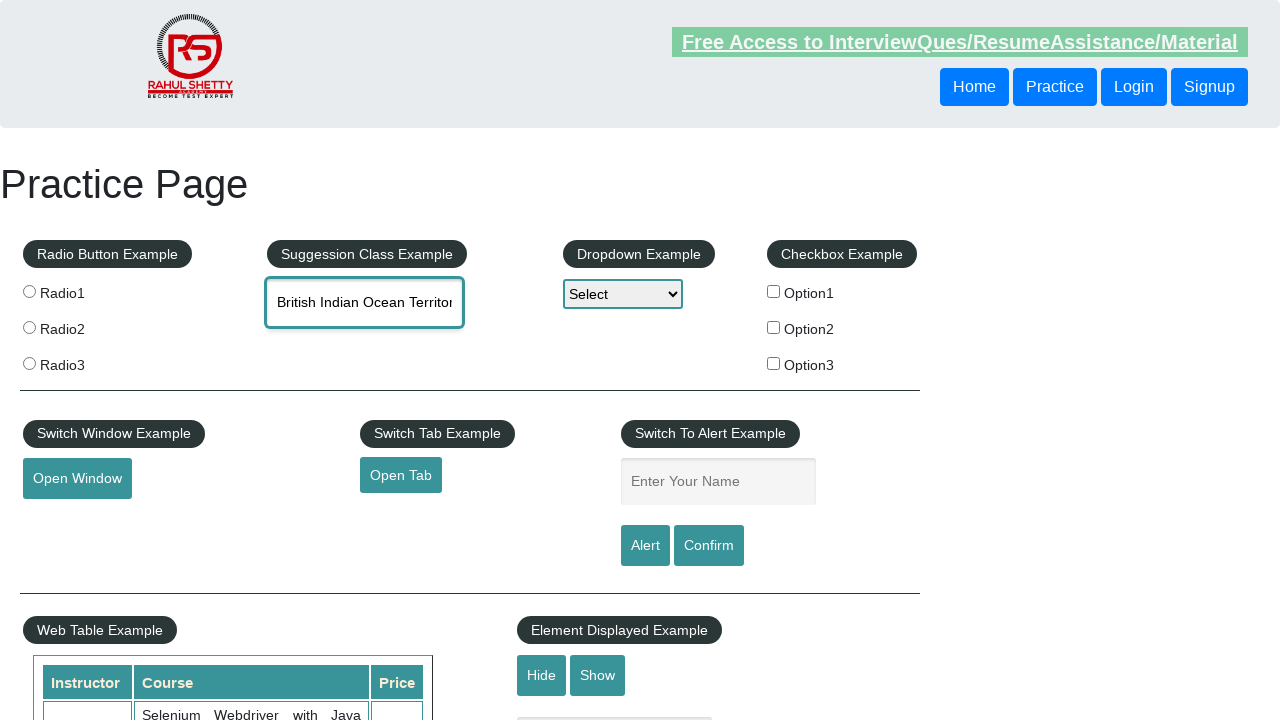

Selected 'option1' from dropdown-class-example on #dropdown-class-example
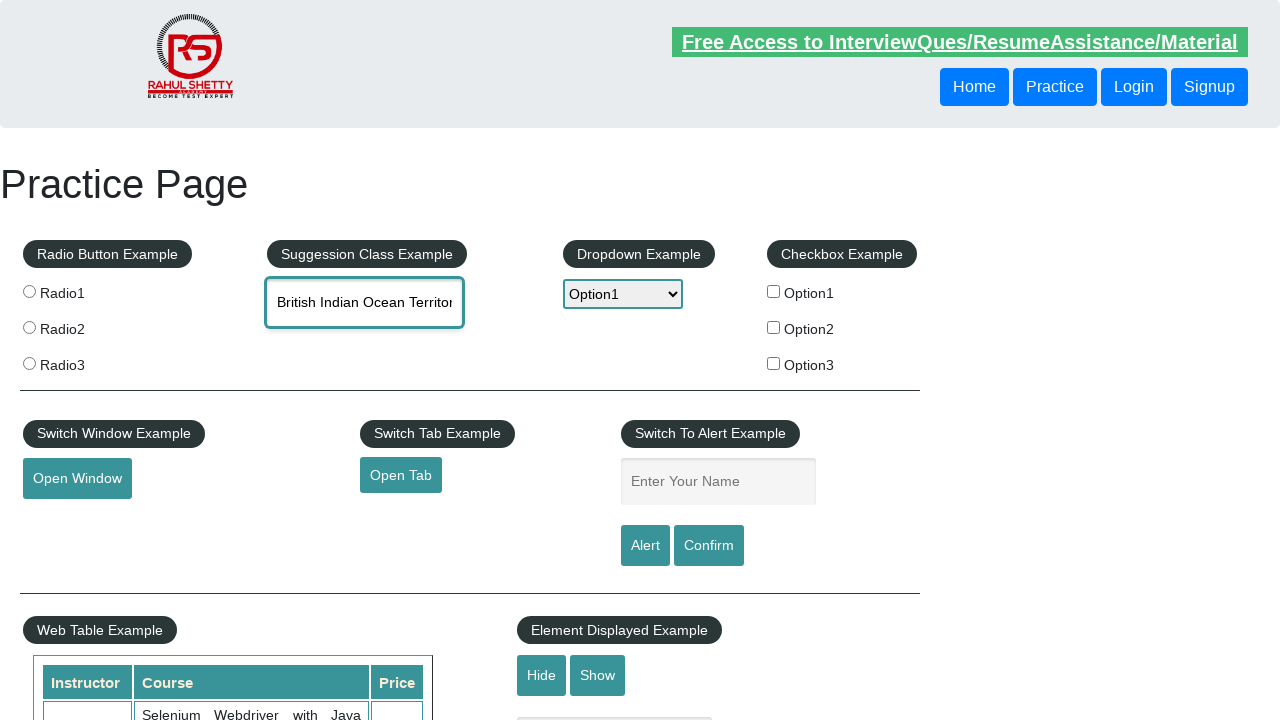

Scrolled down the page by 500 pixels
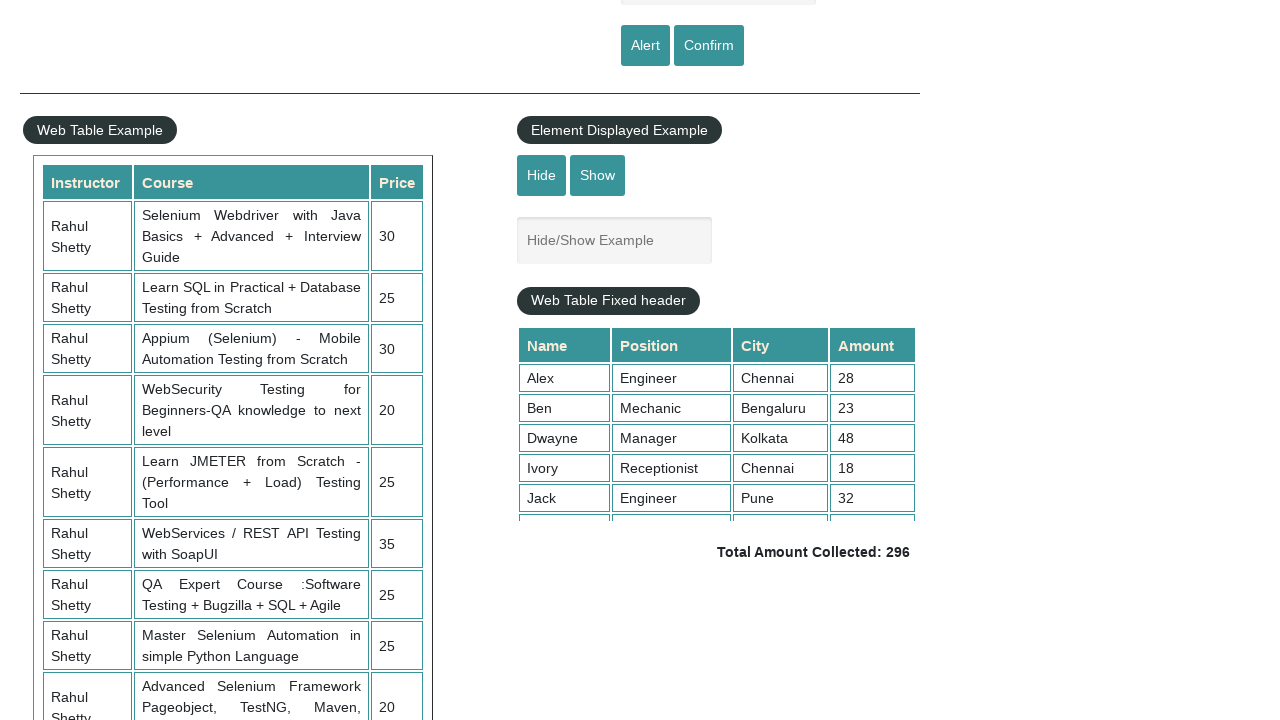

Table became visible after scrolling
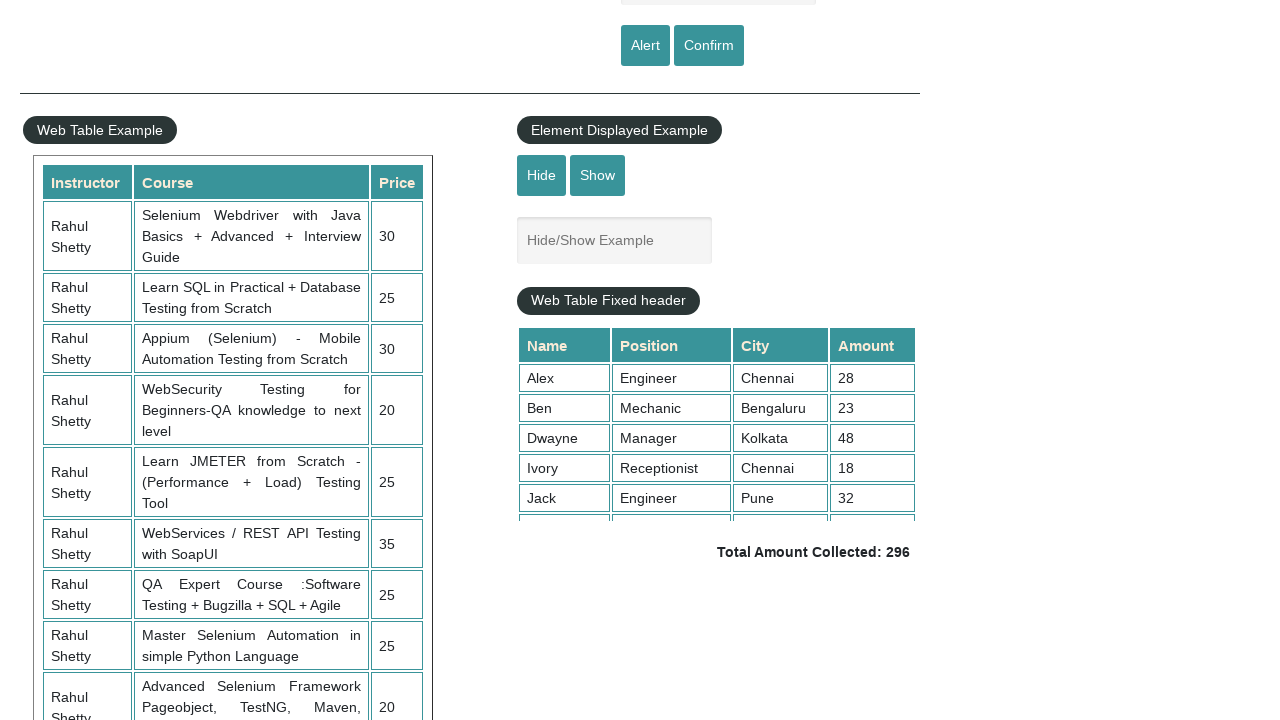

Verified table row 3, column 1 is present
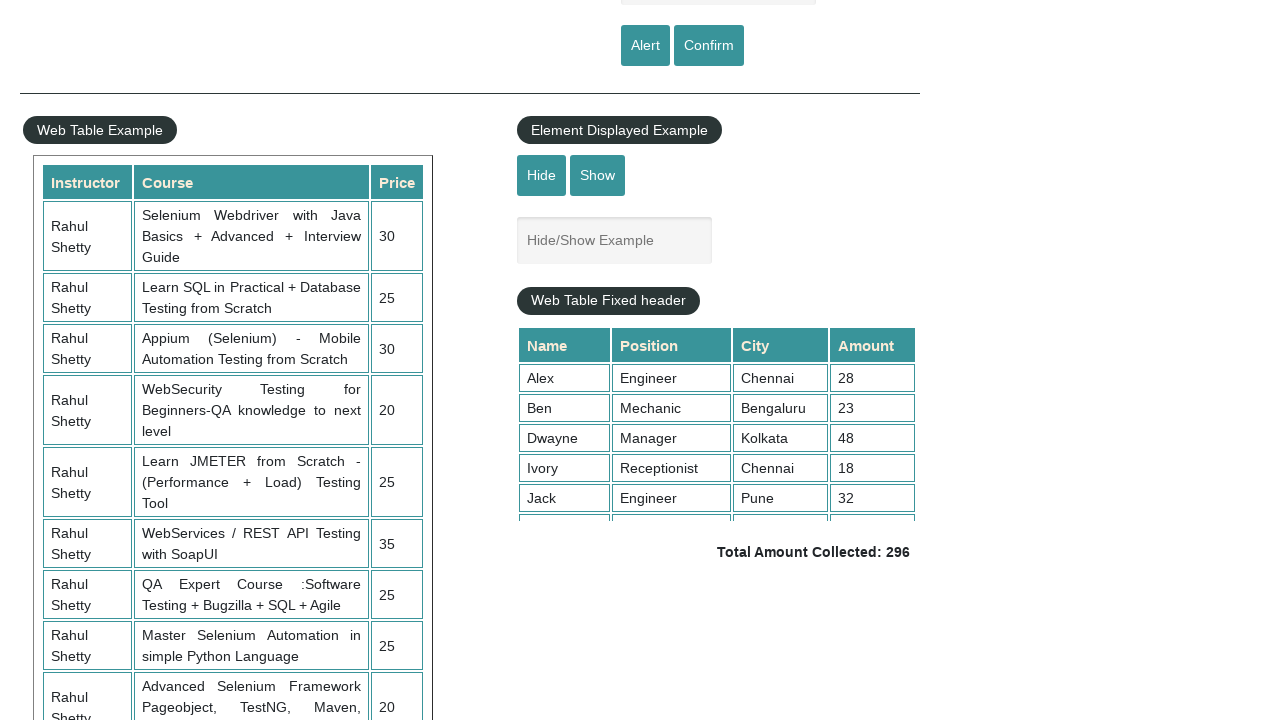

Verified table row 3, column 2 is present
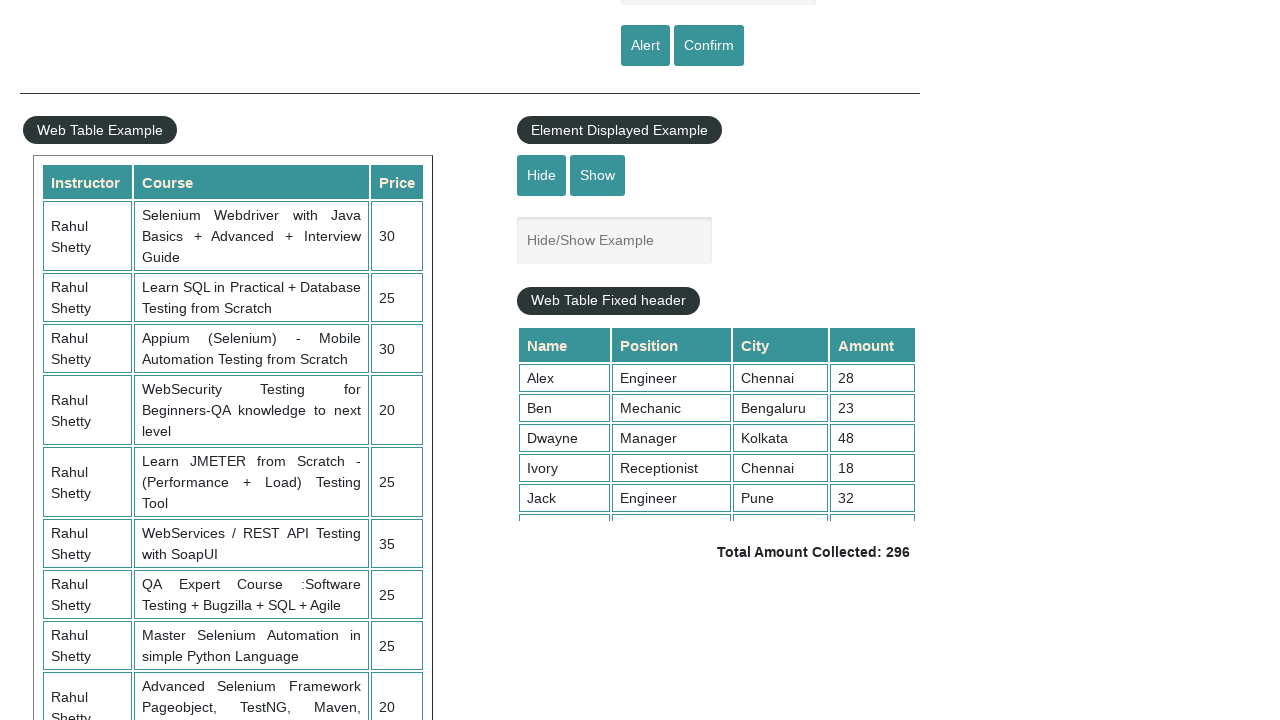

Verified table row 3, column 3 is present
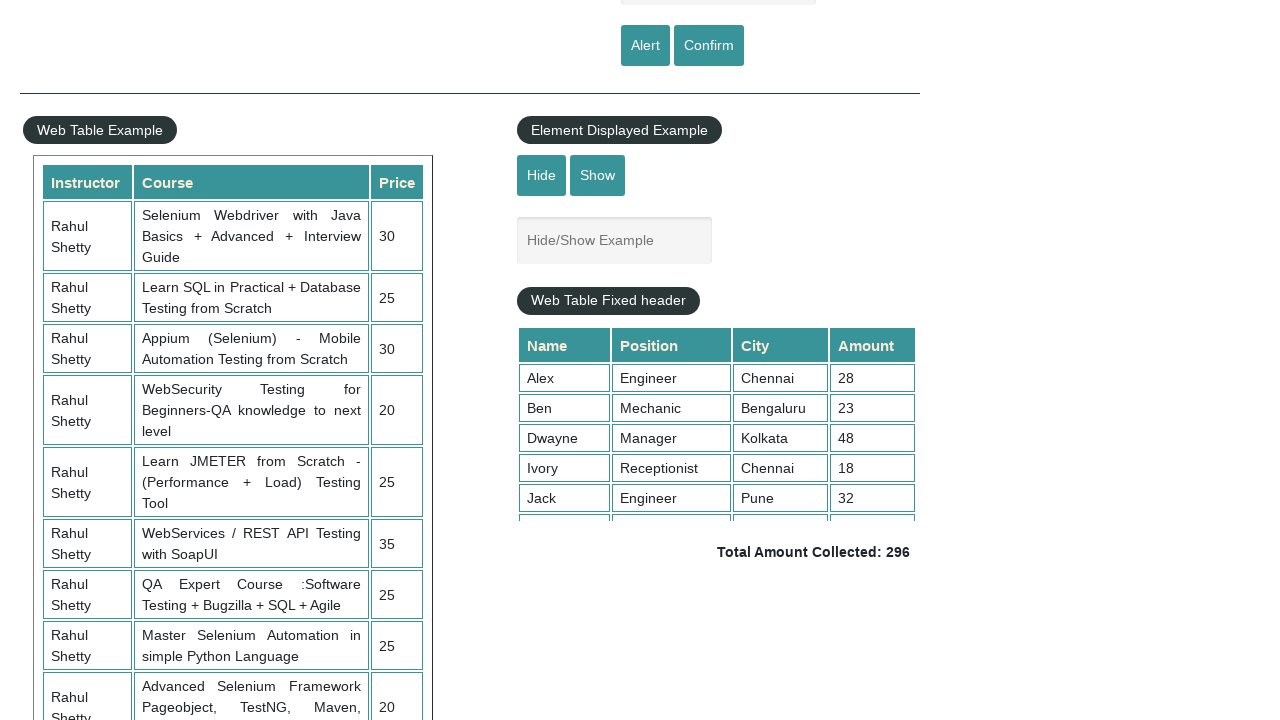

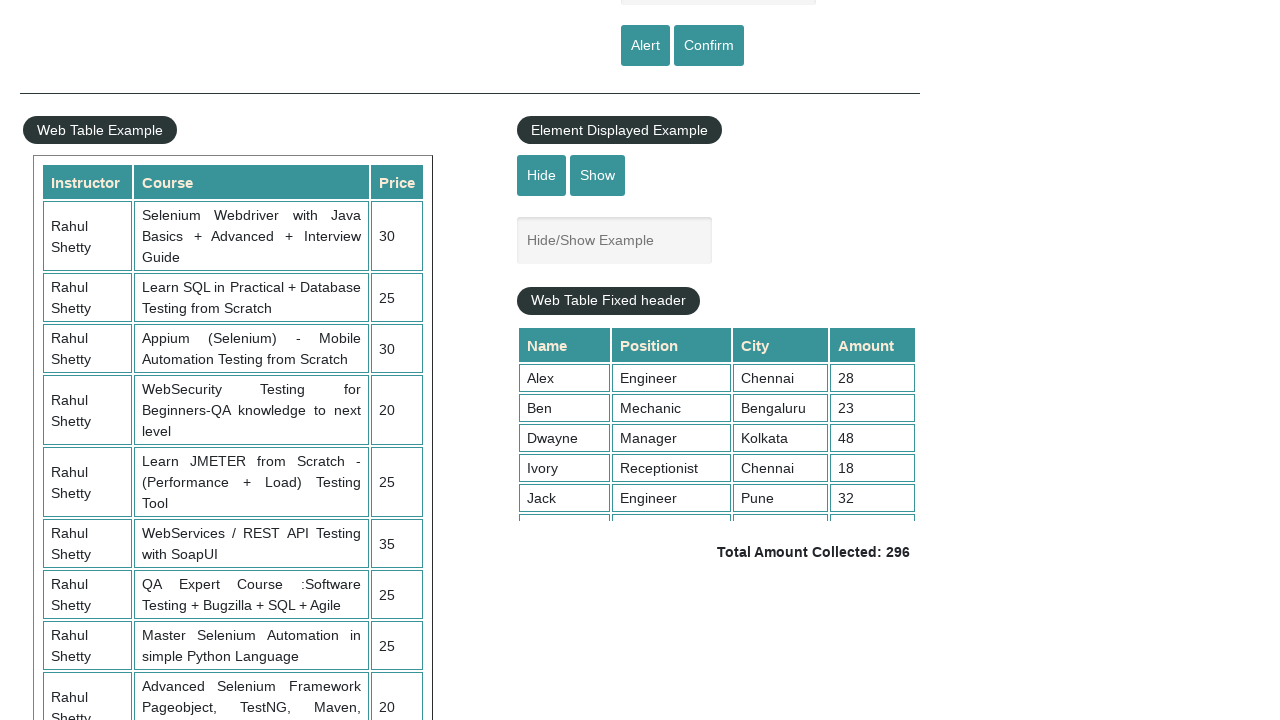